Tests adding a product ("Огневка Люкс") to the shopping cart on a thyroid supplements page and verifies the cart count updates.

Starting URL: https://altaivita.ru/tag/thyroid/

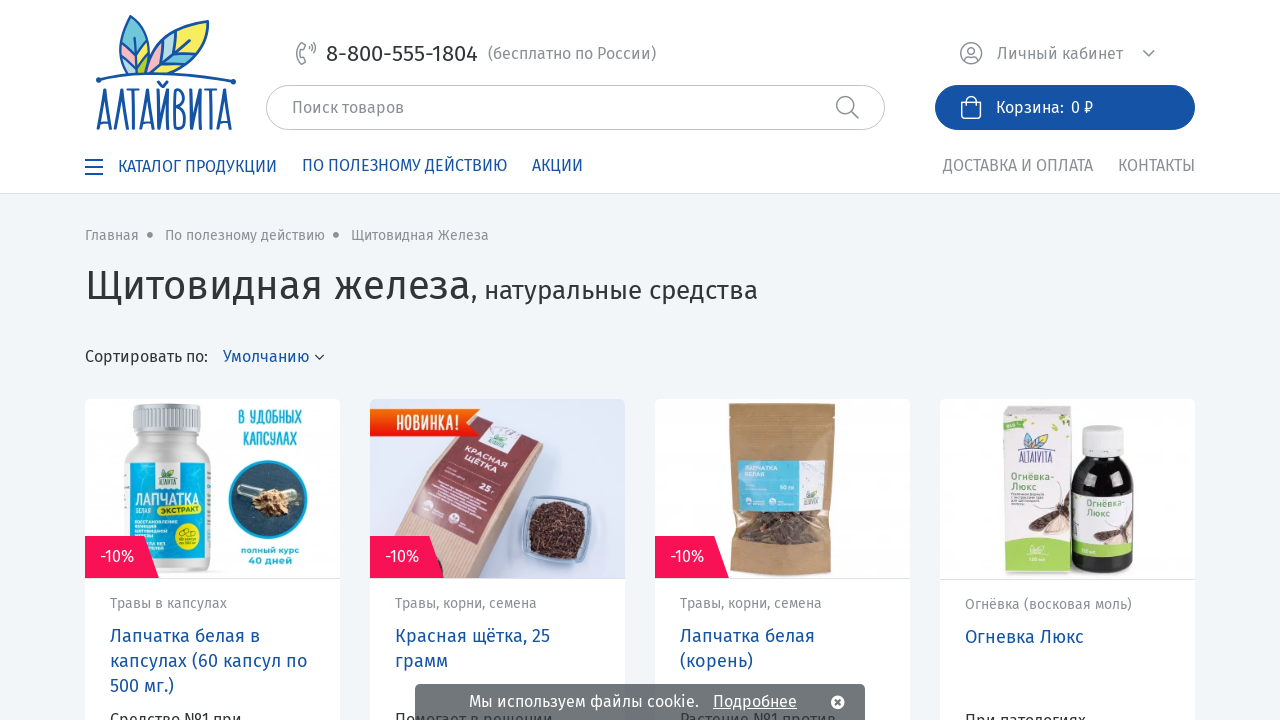

Waited for 'Add to Cart' button for 'Огневка Люкс' product to become visible
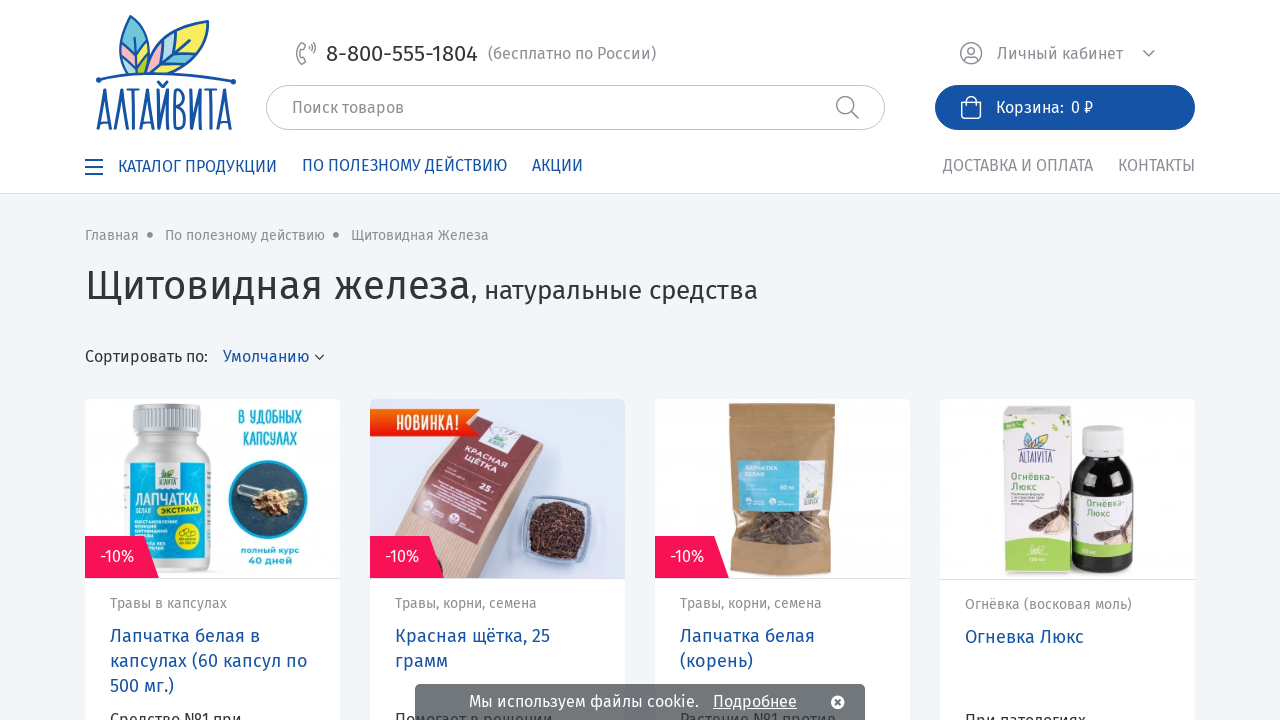

Clicked 'Add to Cart' button for 'Огневка Люкс' product at (1068, 361) on xpath=/html/body/div[1]/main/div/div[5]/div[1]/div[4]/div/div[4]/div/div[2]/div[
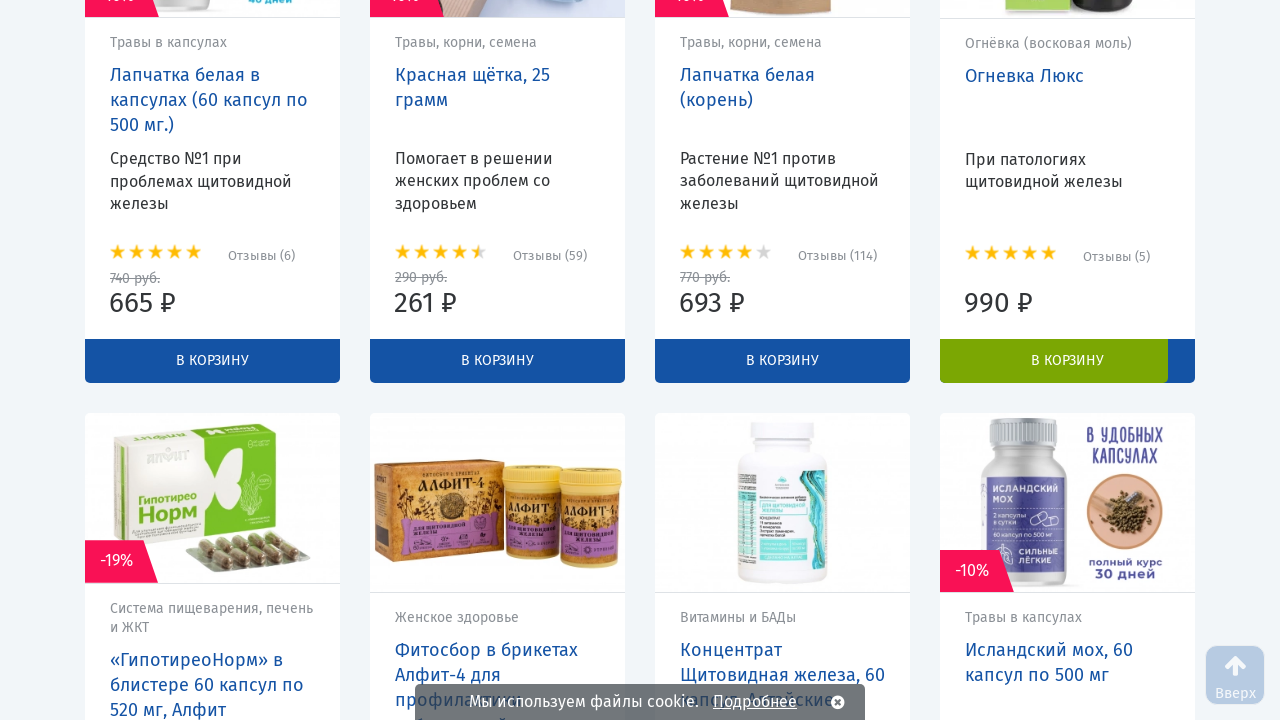

Verified cart count updated and is now visible
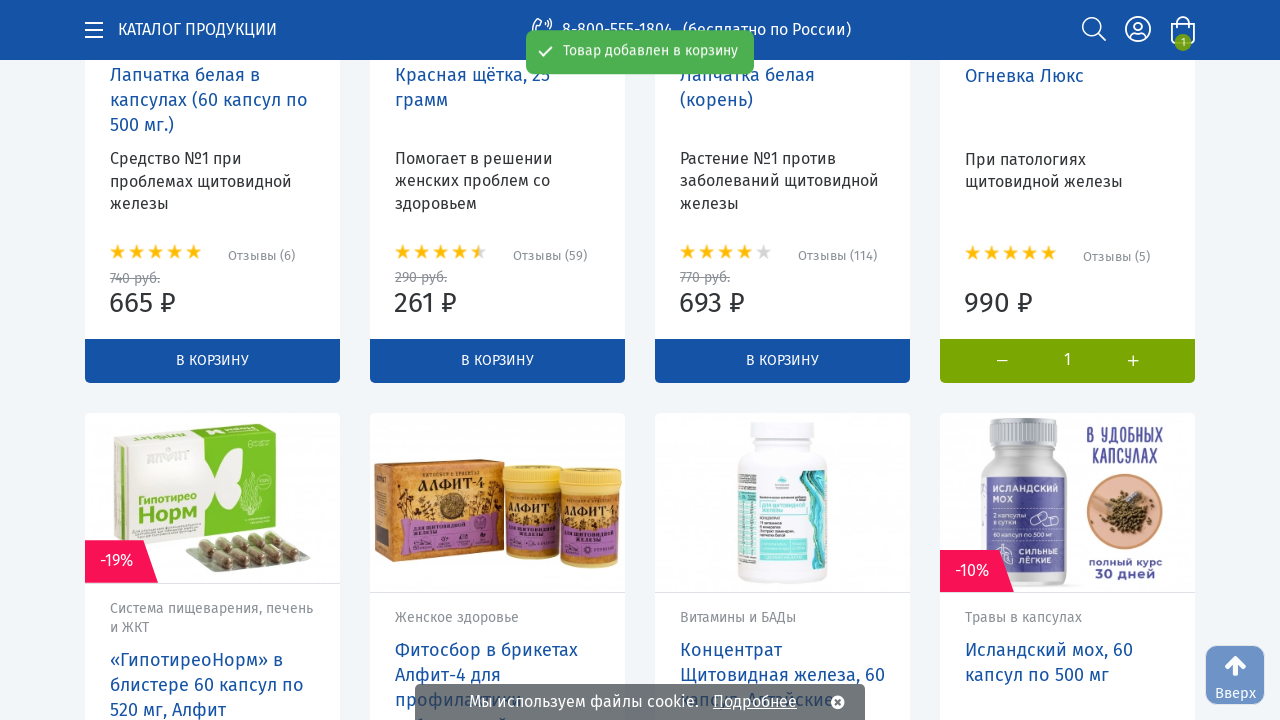

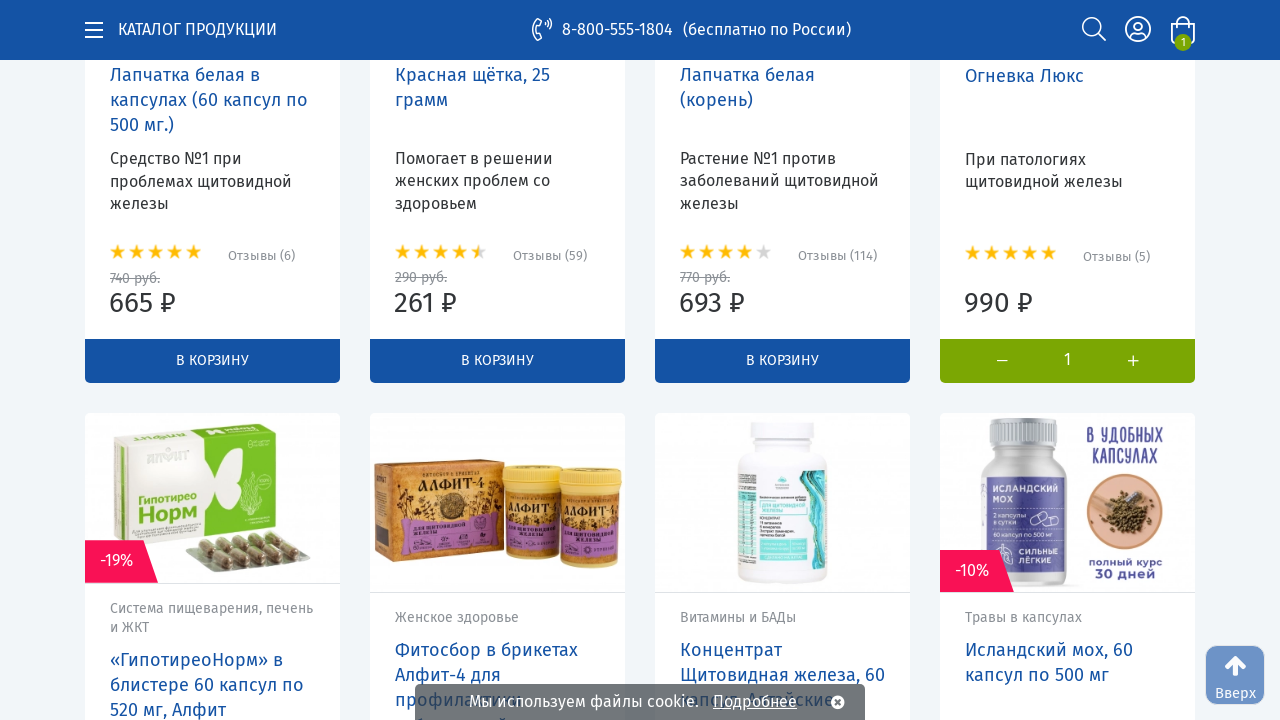